Tests window handling by clicking buttons that open new tabs/windows, switching between them, and interacting with elements in the new windows

Starting URL: https://skpatro.github.io/demo/links/

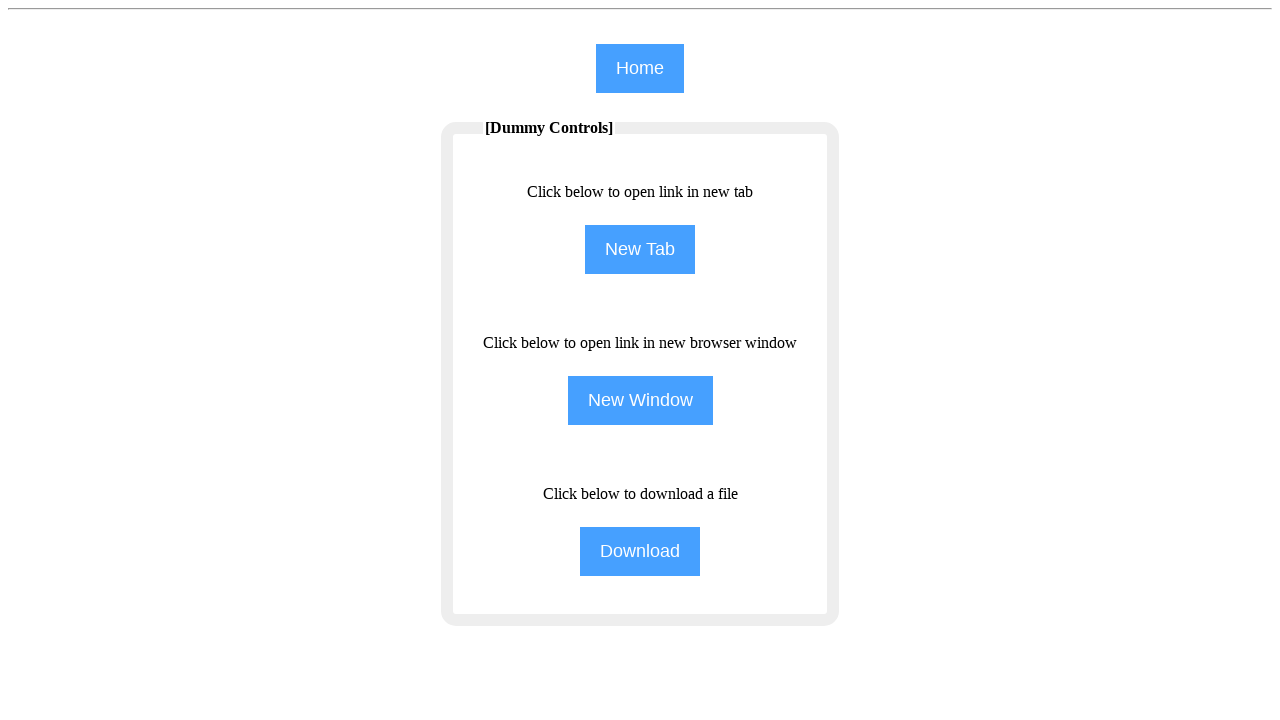

Clicked New Tab button to open new tab at (640, 250) on input[name='NewTab']
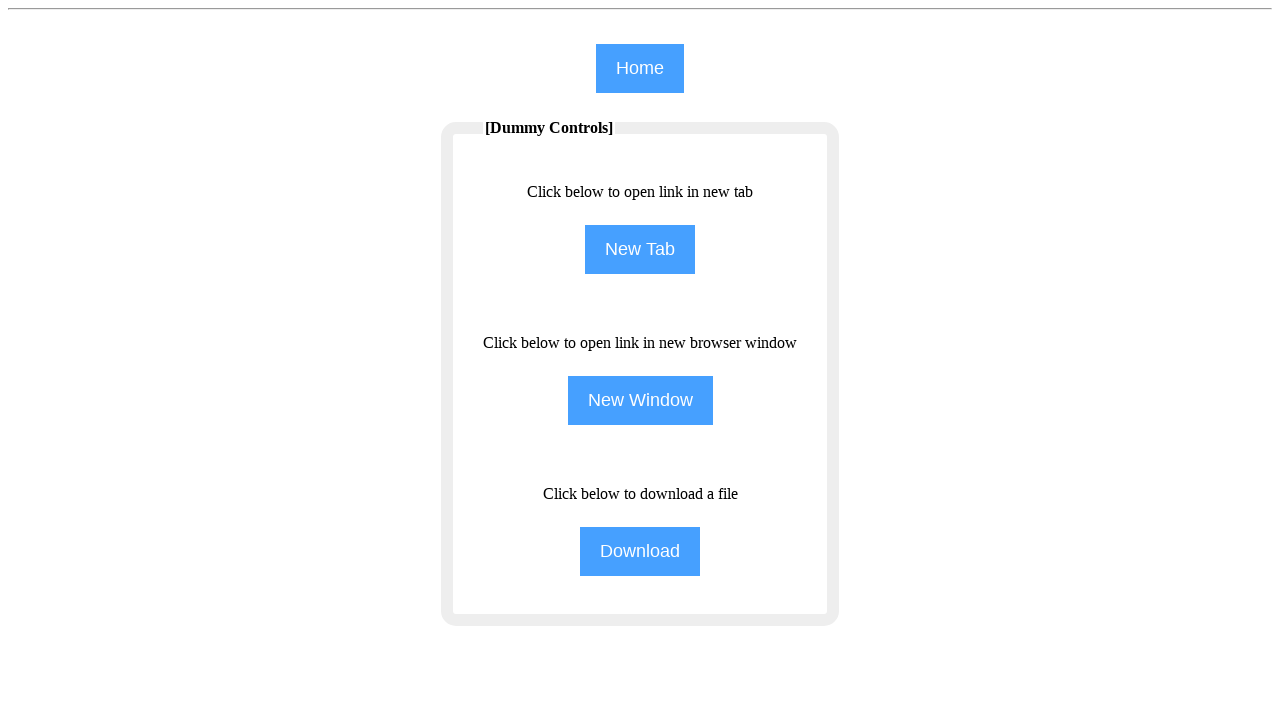

Waited for new tab to open
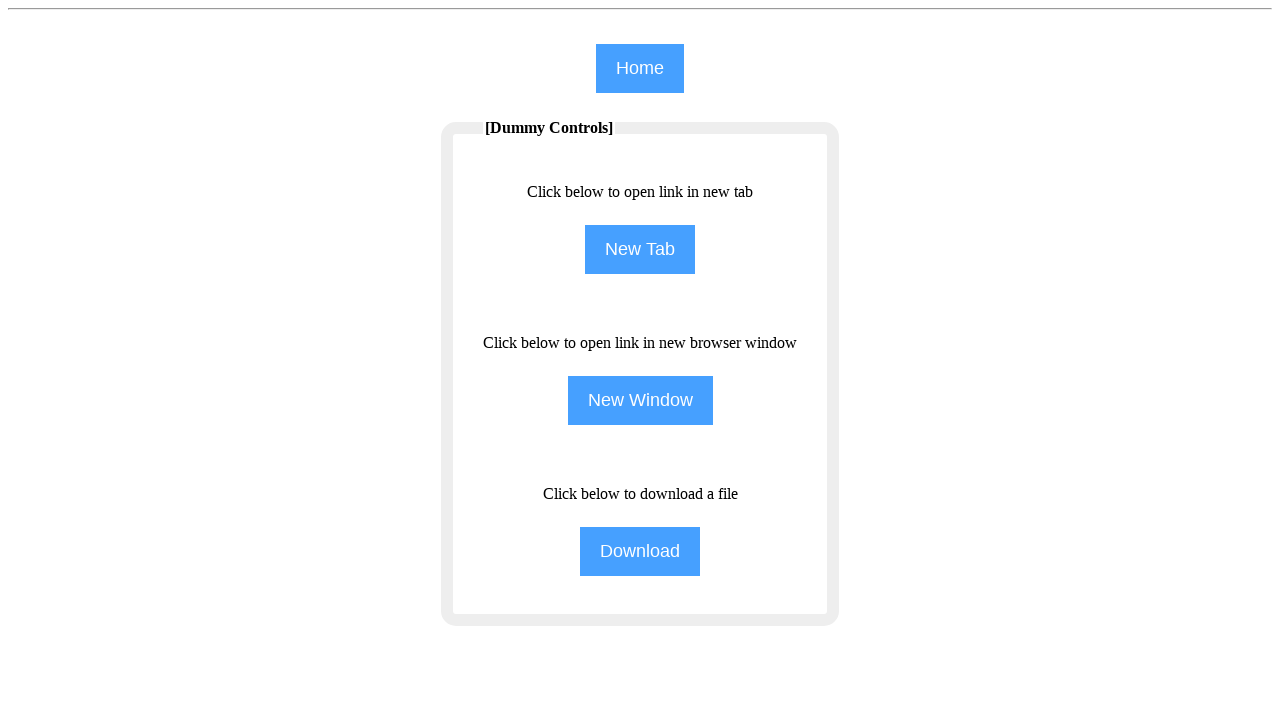

Switched to new tab (index 1)
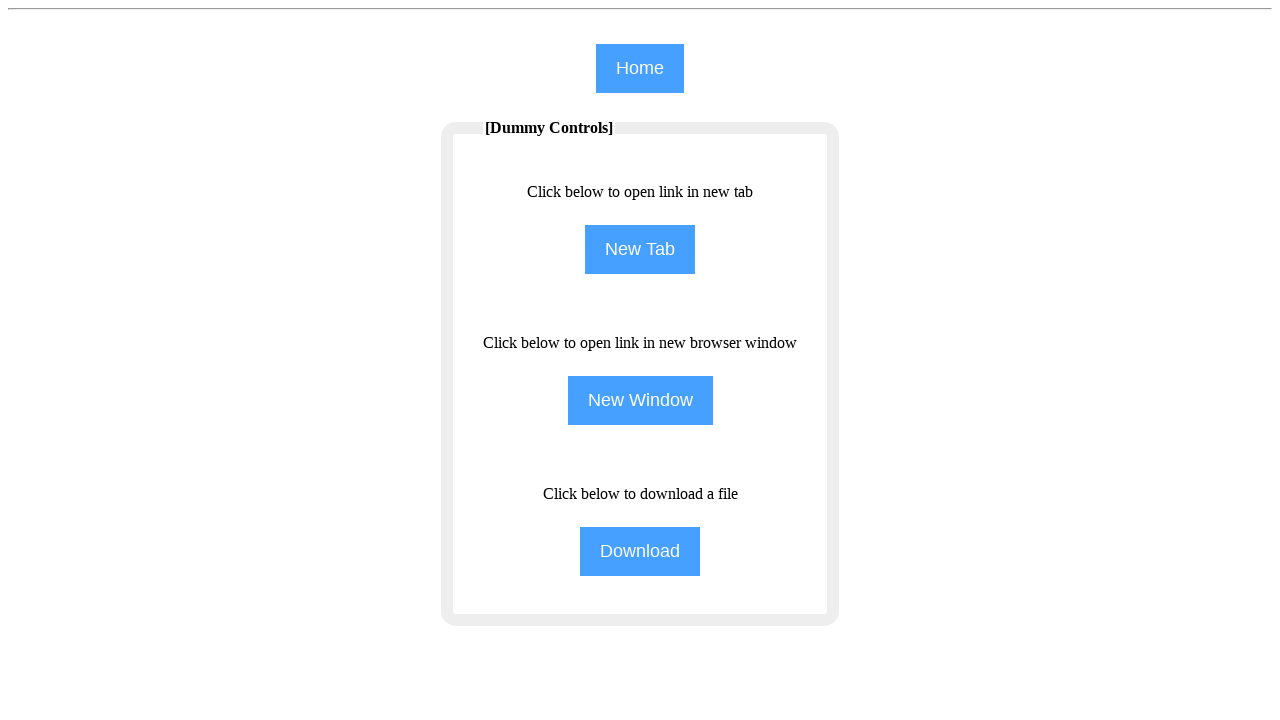

Clicked Training link in new tab at (980, 81) on (//span[text()='Training'])[1]
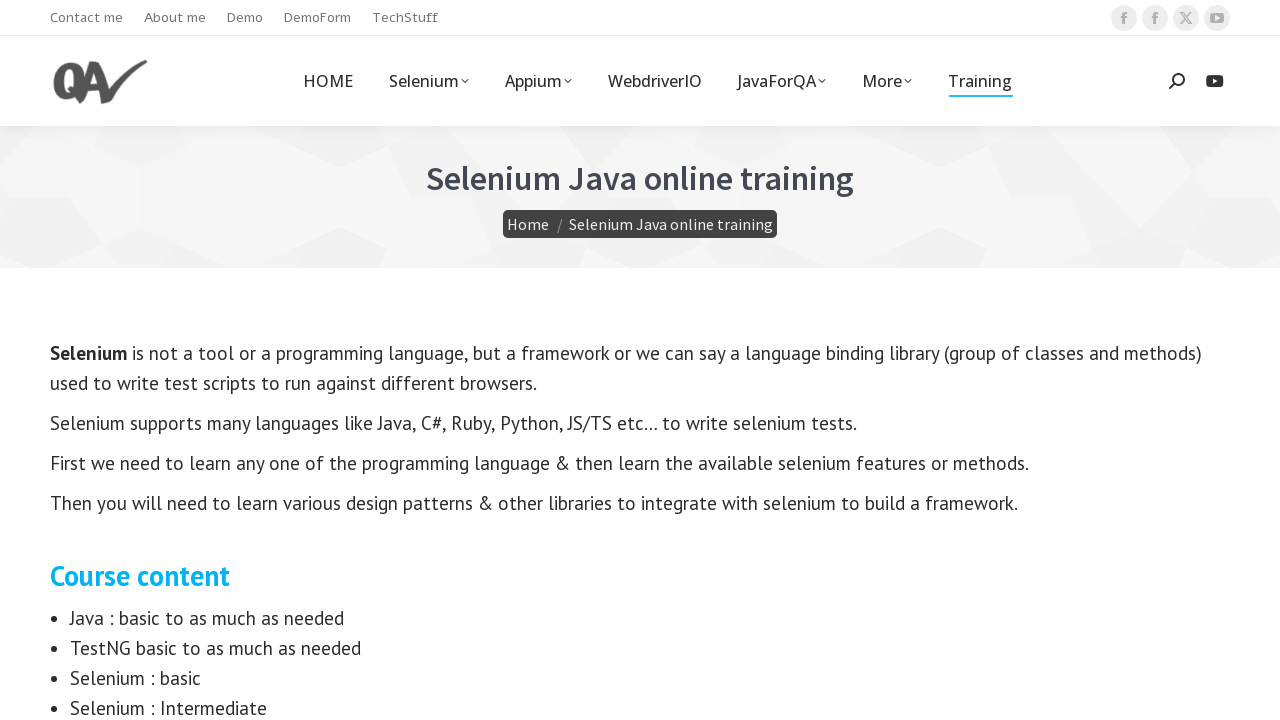

Waited and switched back to original tab
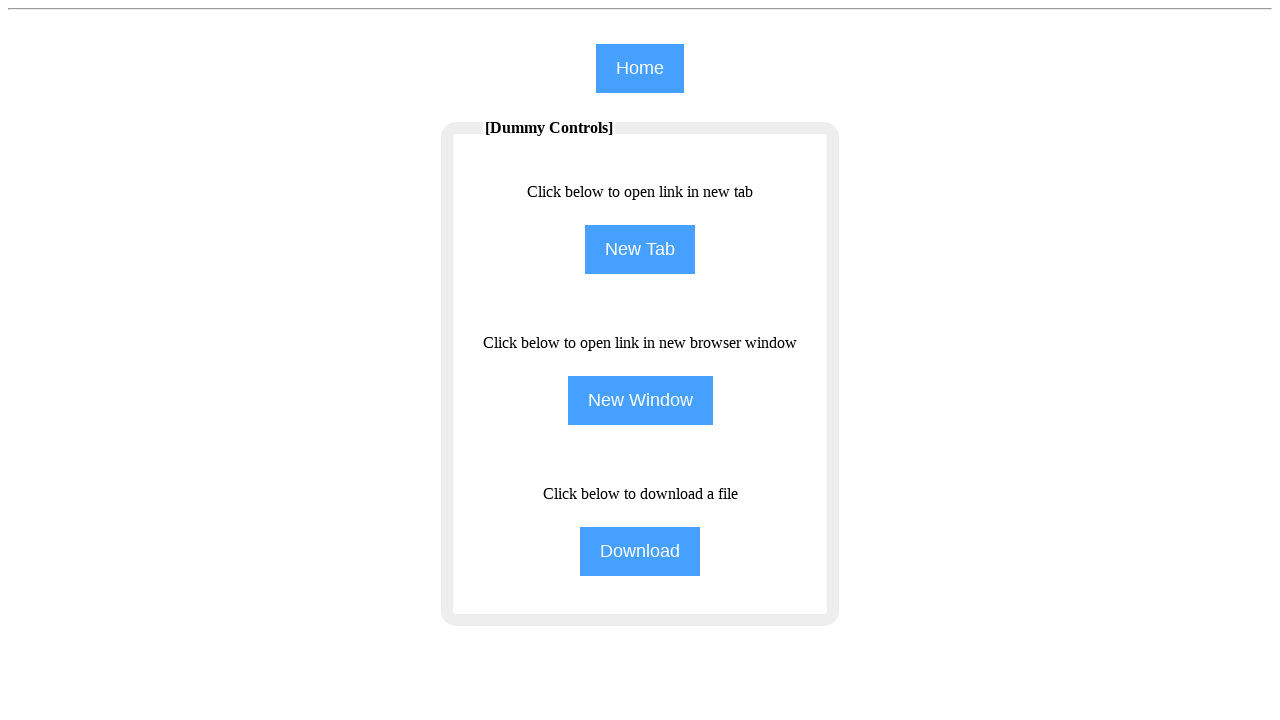

Clicked New Window button in original tab at (640, 400) on xpath=//input[@name='NewWindow']
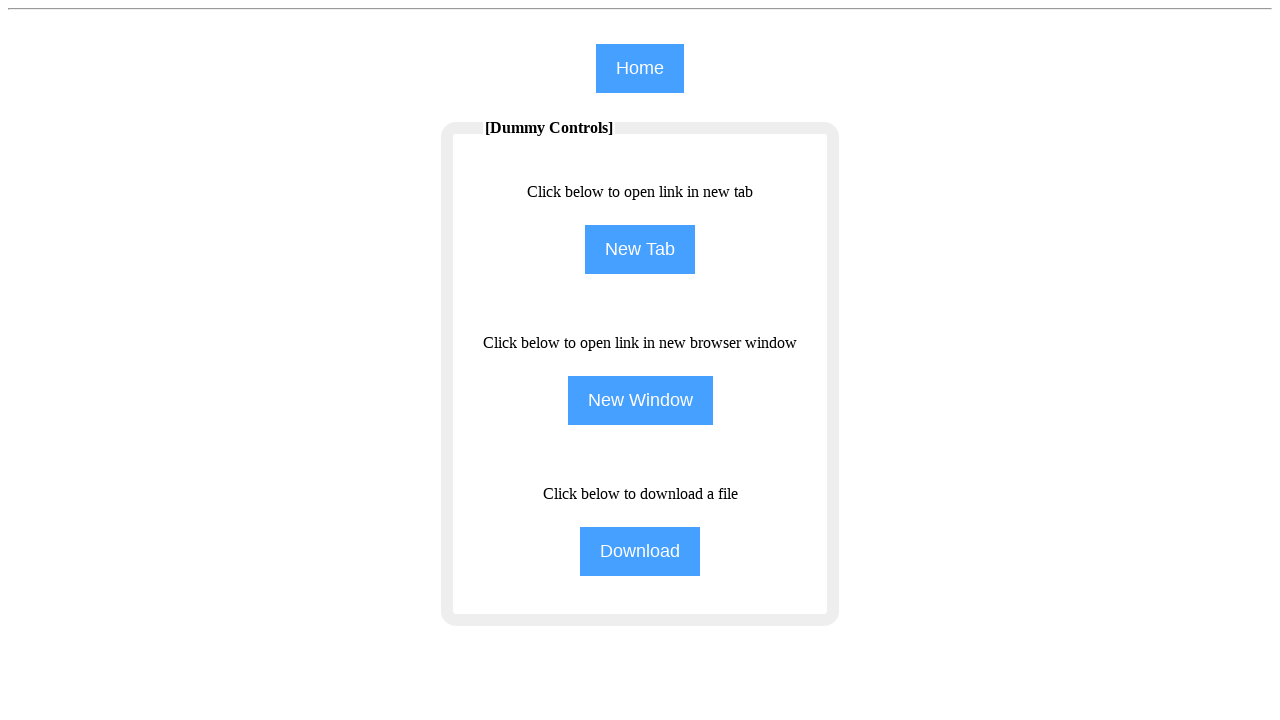

Waited for new window to open
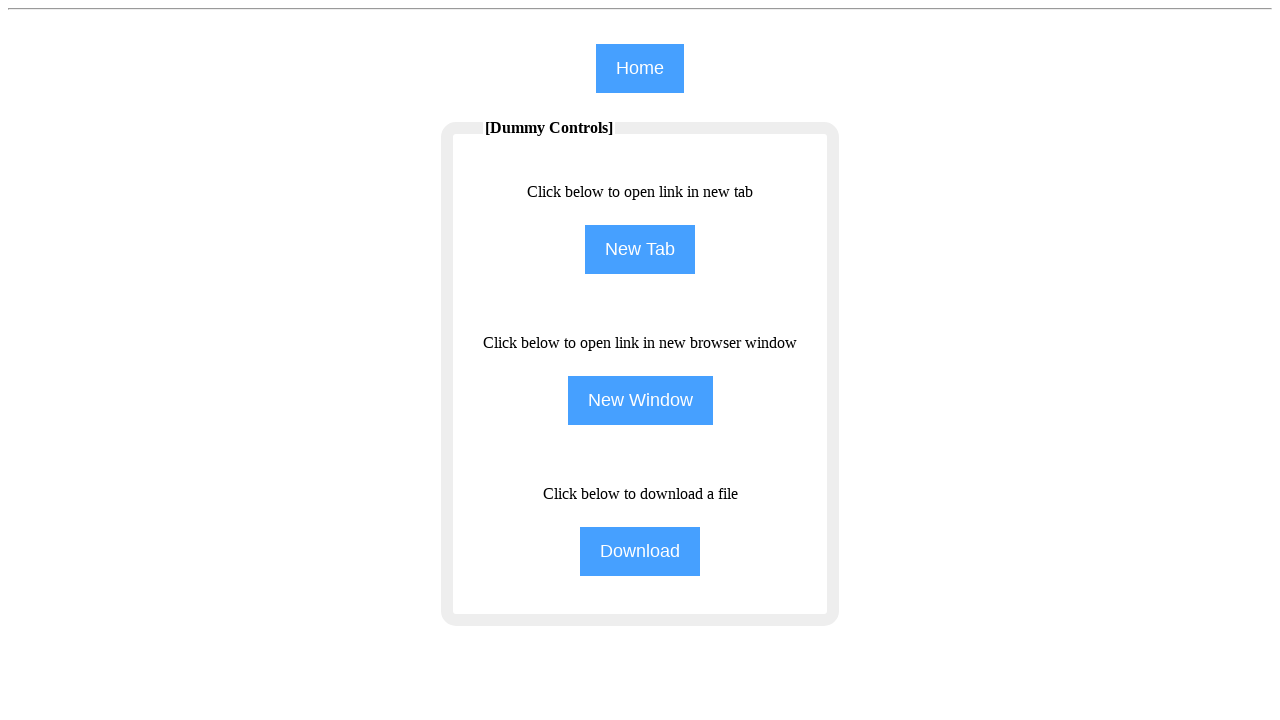

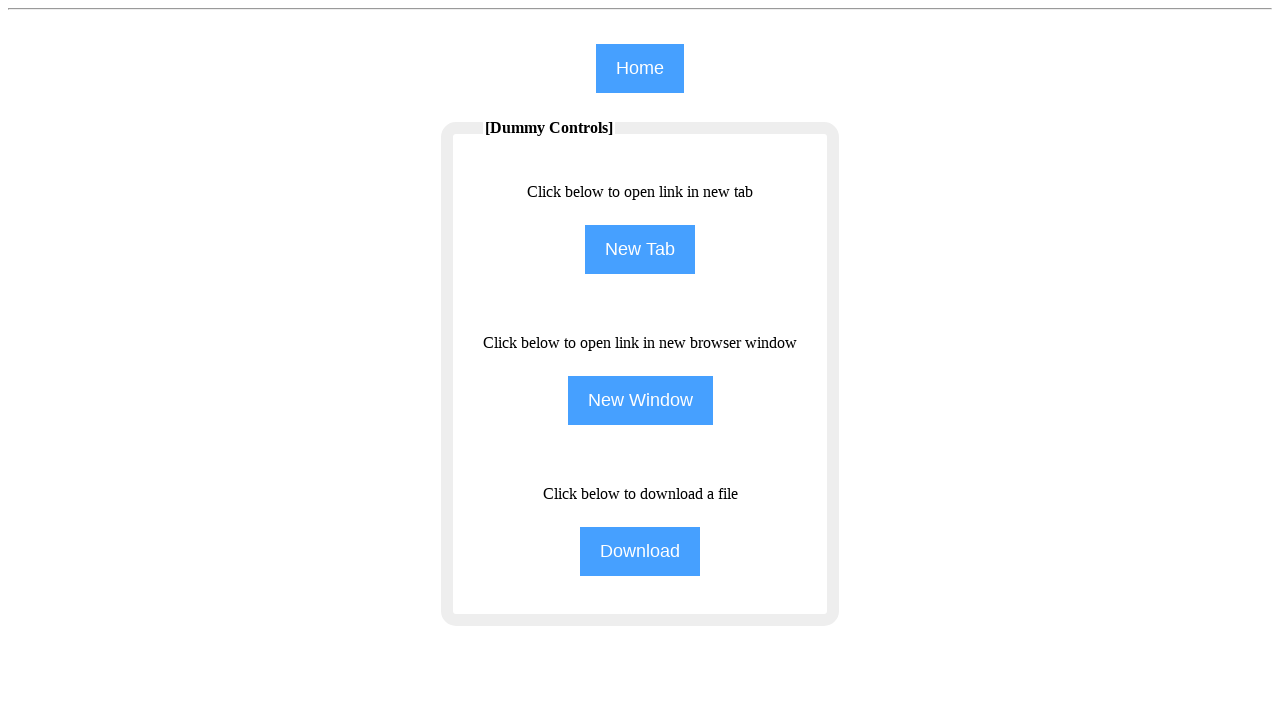